Tests auto-suggestion dropdown functionality by typing a partial country name, waiting for suggestions to appear, and selecting 'India' from the dropdown list

Starting URL: https://rahulshettyacademy.com/dropdownsPractise/

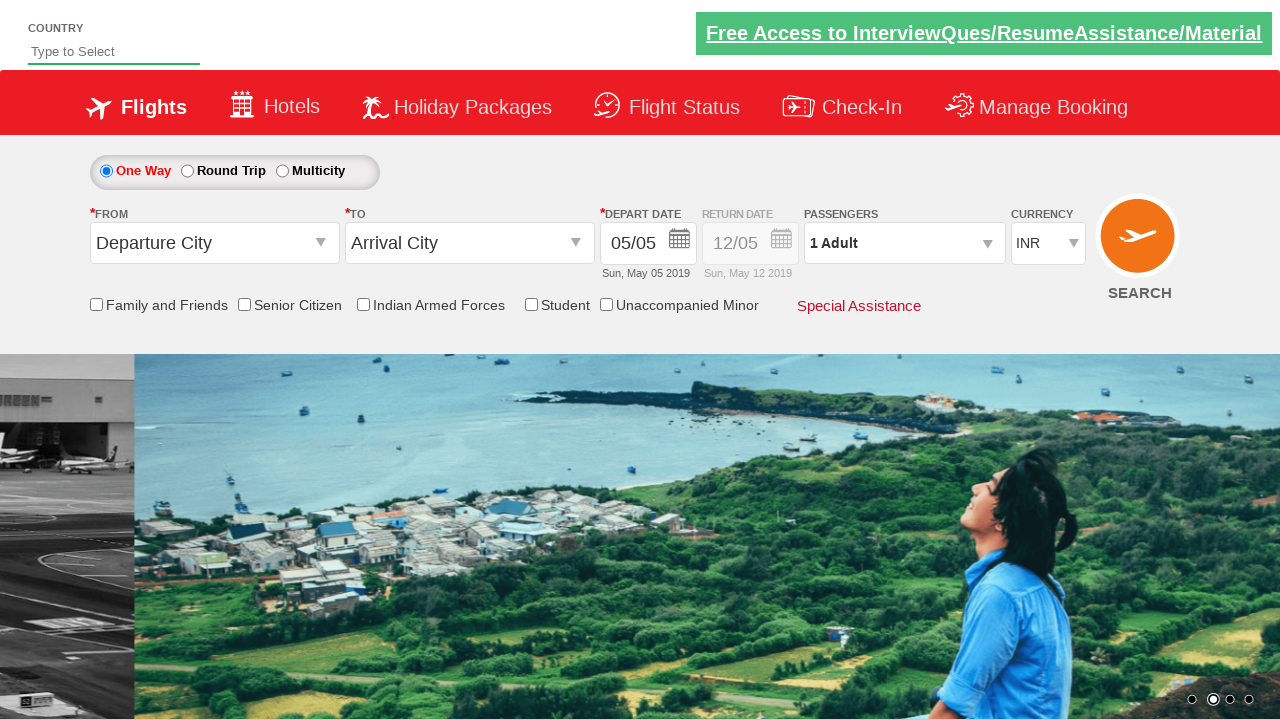

Filled autosuggest field with 'ind' on #autosuggest
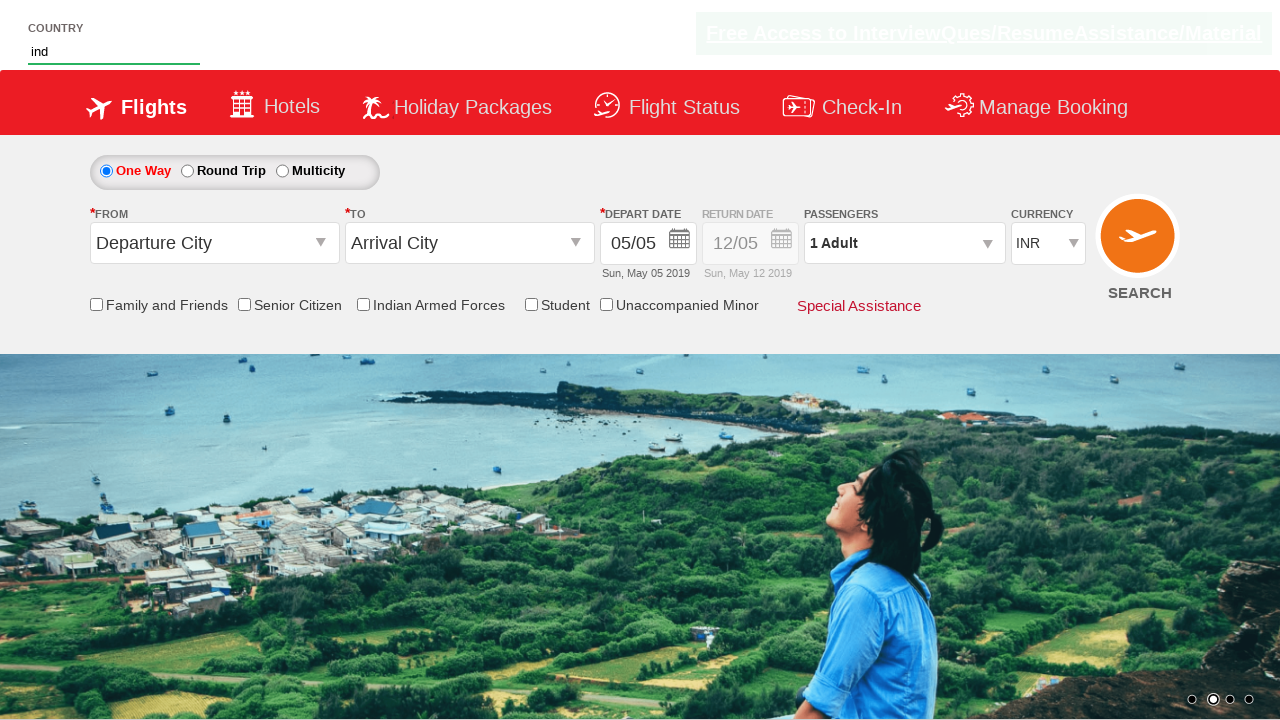

Auto-suggestion dropdown appeared with country options
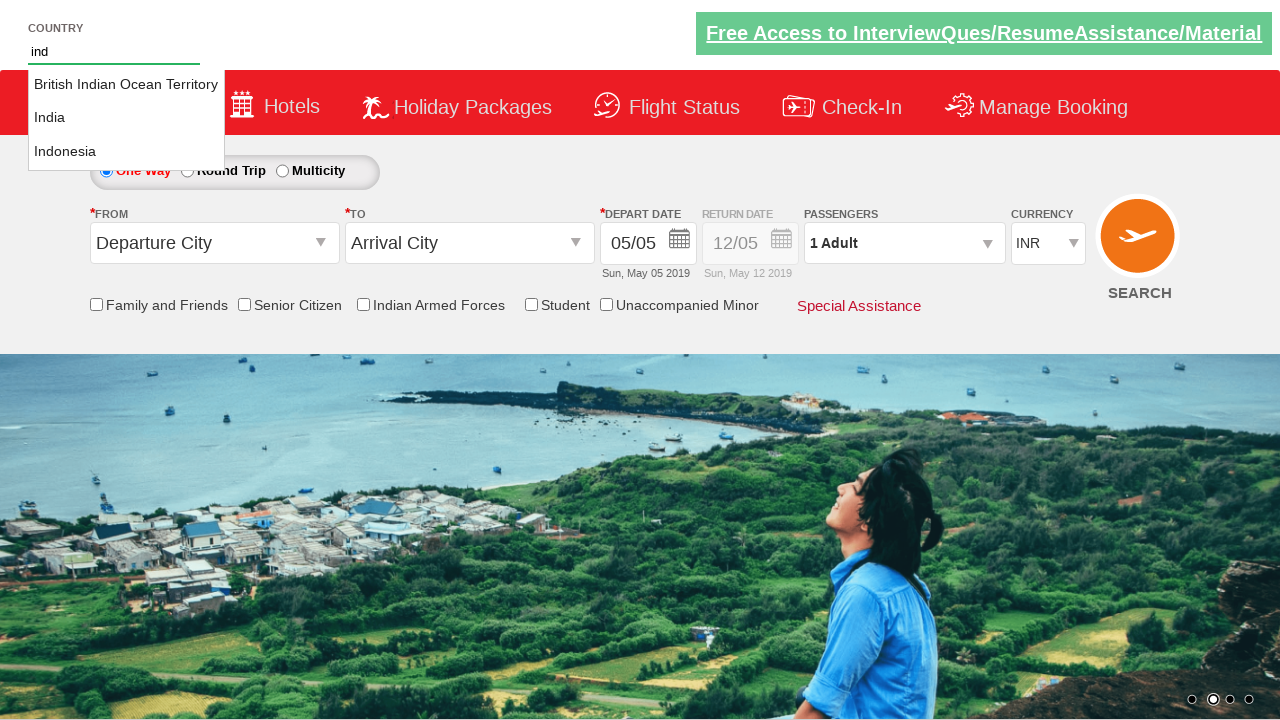

Retrieved all suggestion options from dropdown
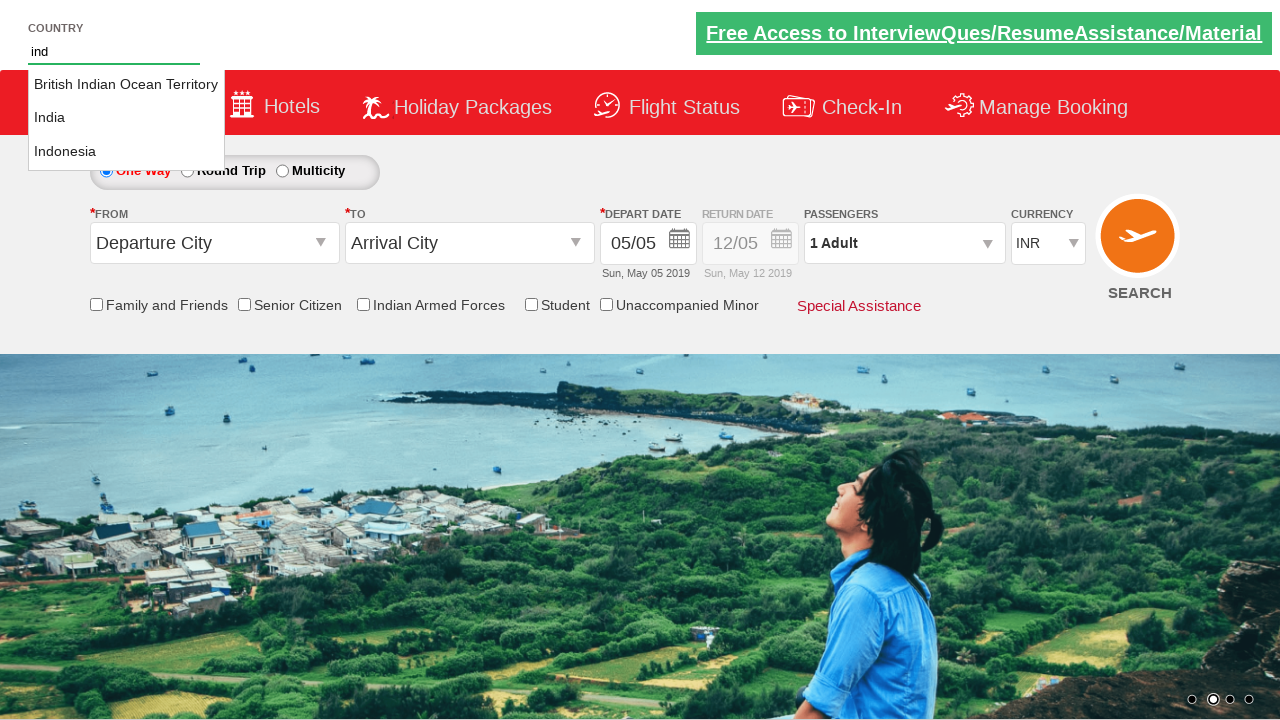

Clicked 'India' from the dropdown suggestions at (126, 118) on li.ui-menu-item a >> nth=1
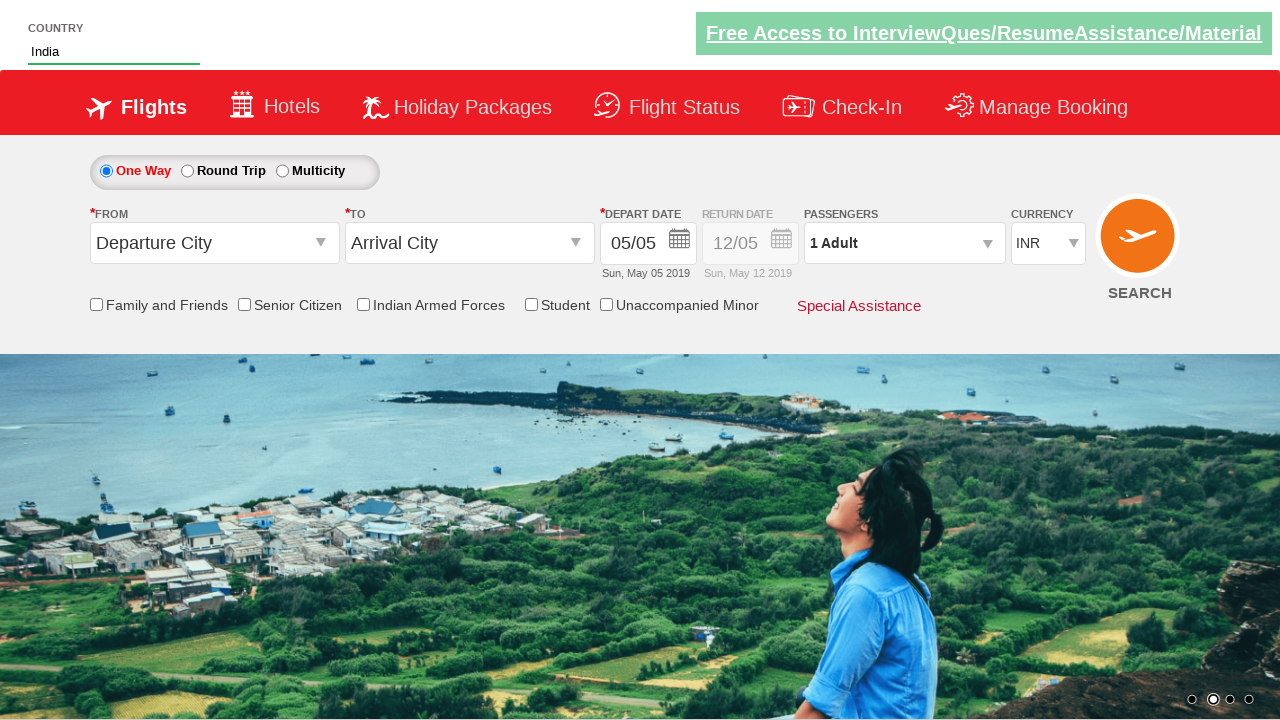

Verified that 'India' was successfully selected in the autosuggest field
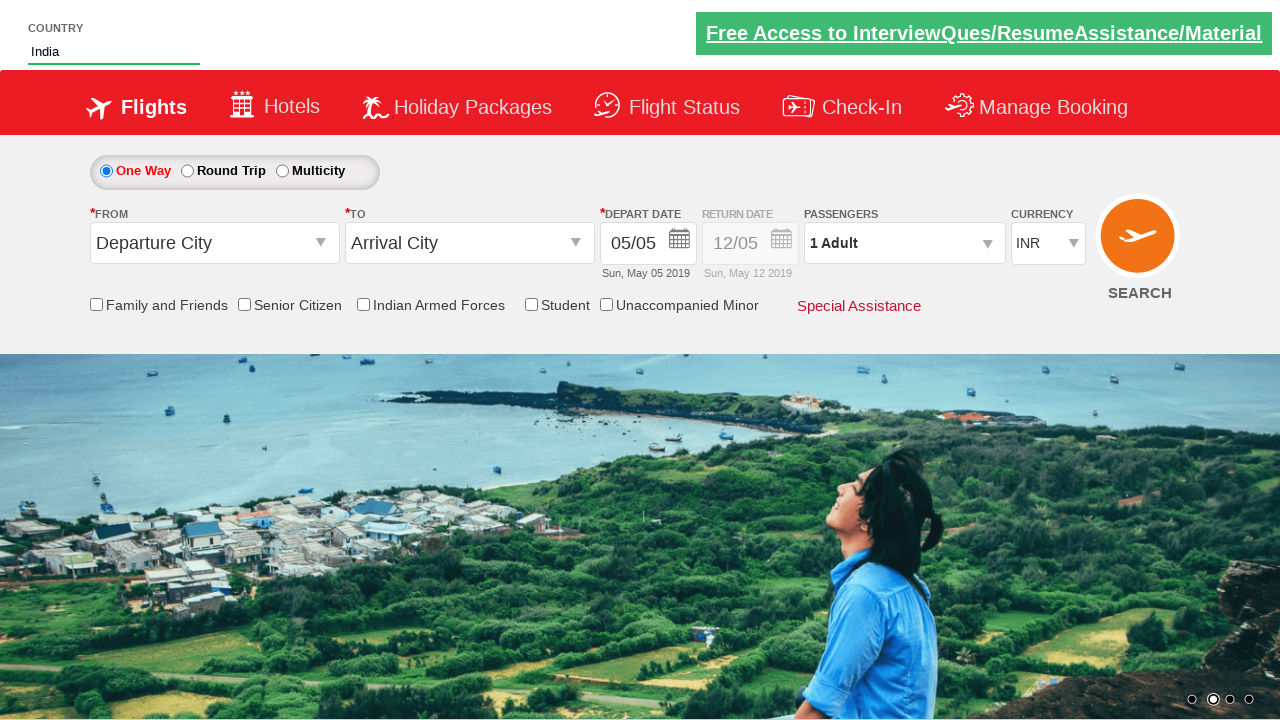

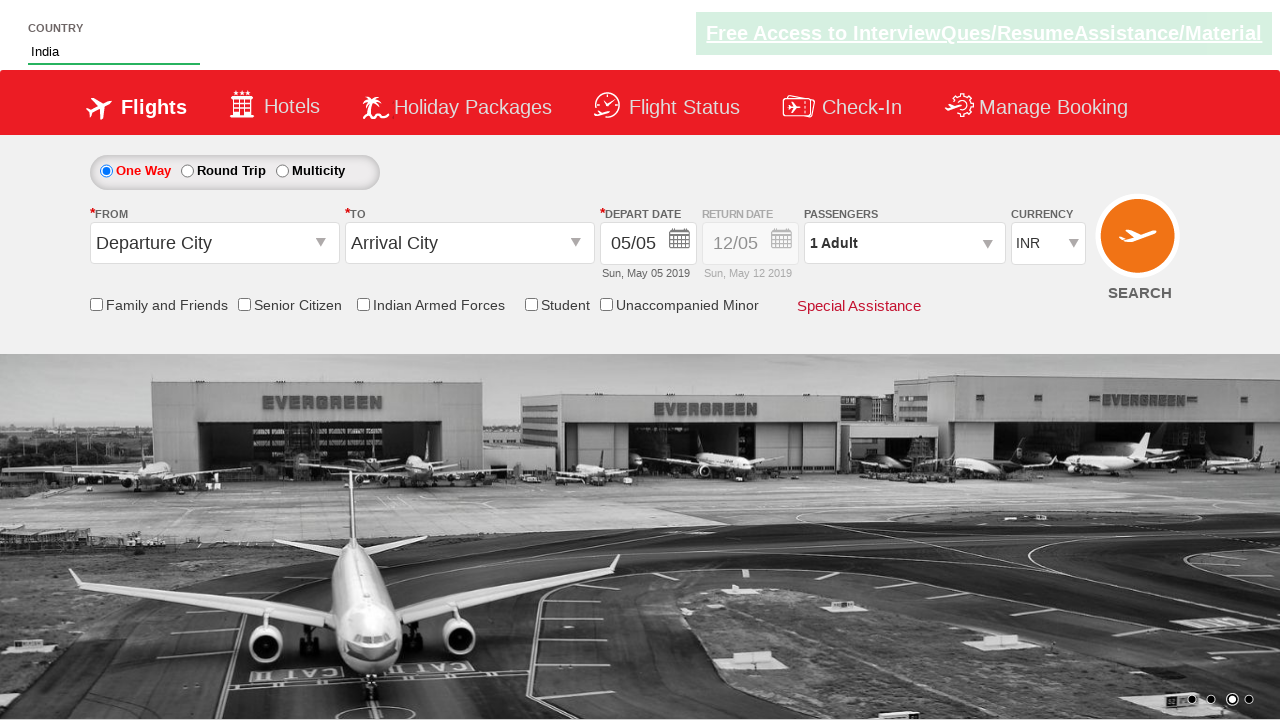